Tests the calculator's multiplication functionality by multiplying 10 and 2 and verifying the result is 20

Starting URL: http://juliemr.github.io/protractor-demo/

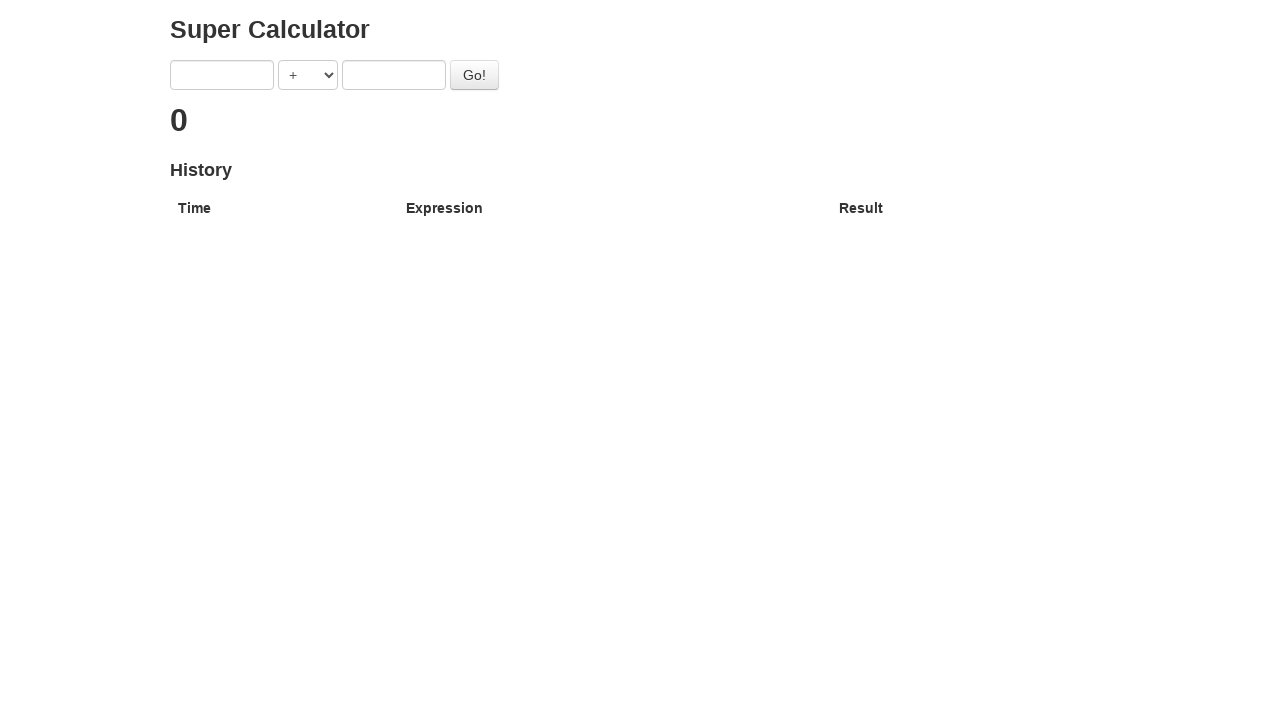

Filled first number input with '10' on input[ng-model='first']
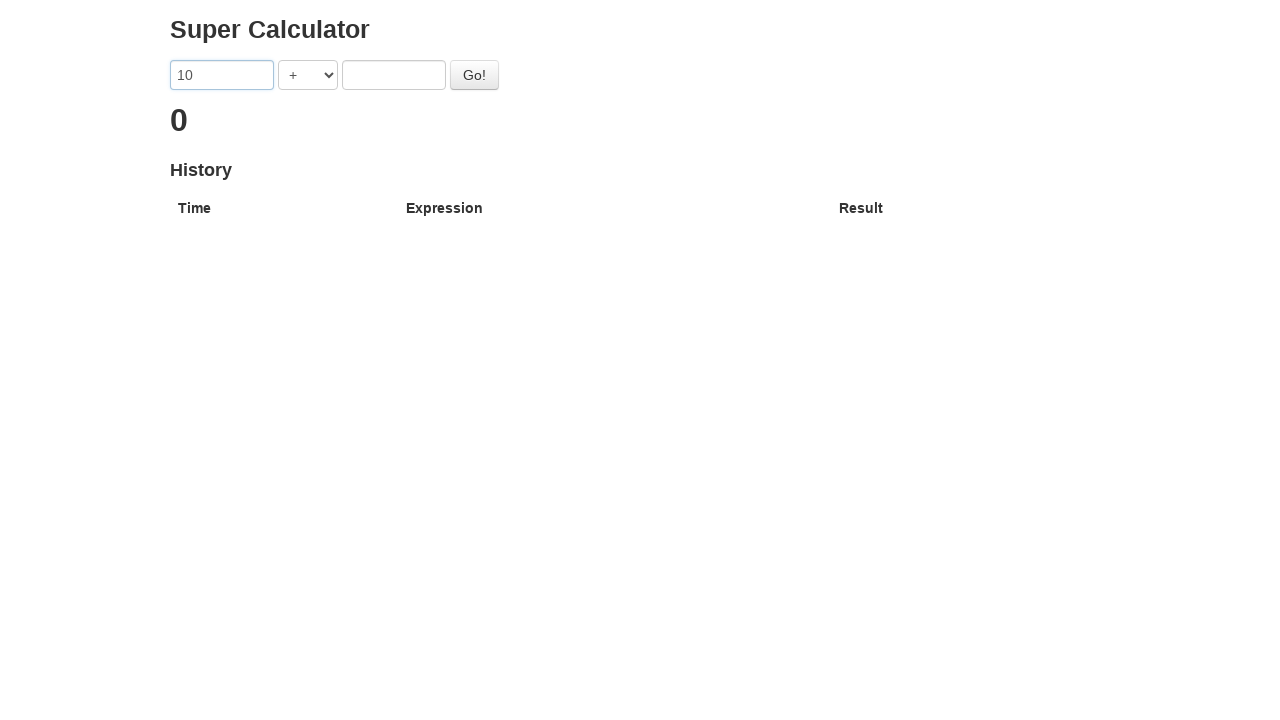

Selected multiplication operator '*' on select[ng-model='operator']
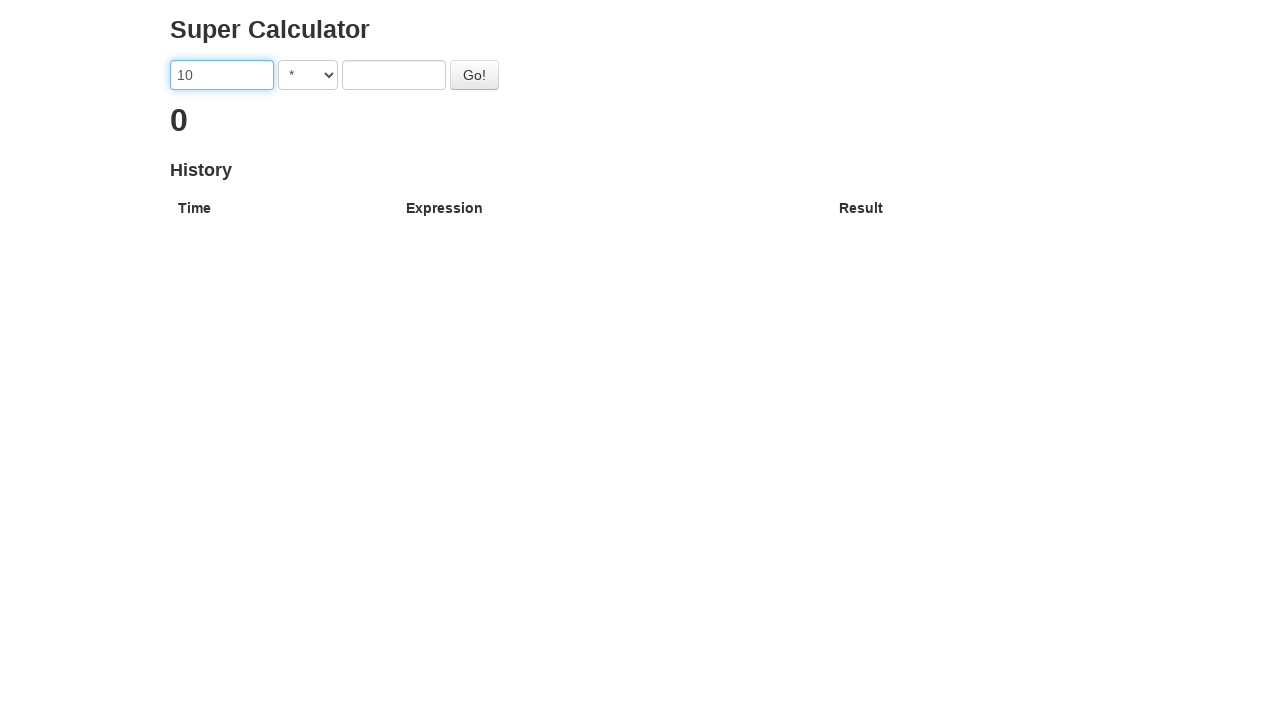

Filled second number input with '2' on input[ng-model='second']
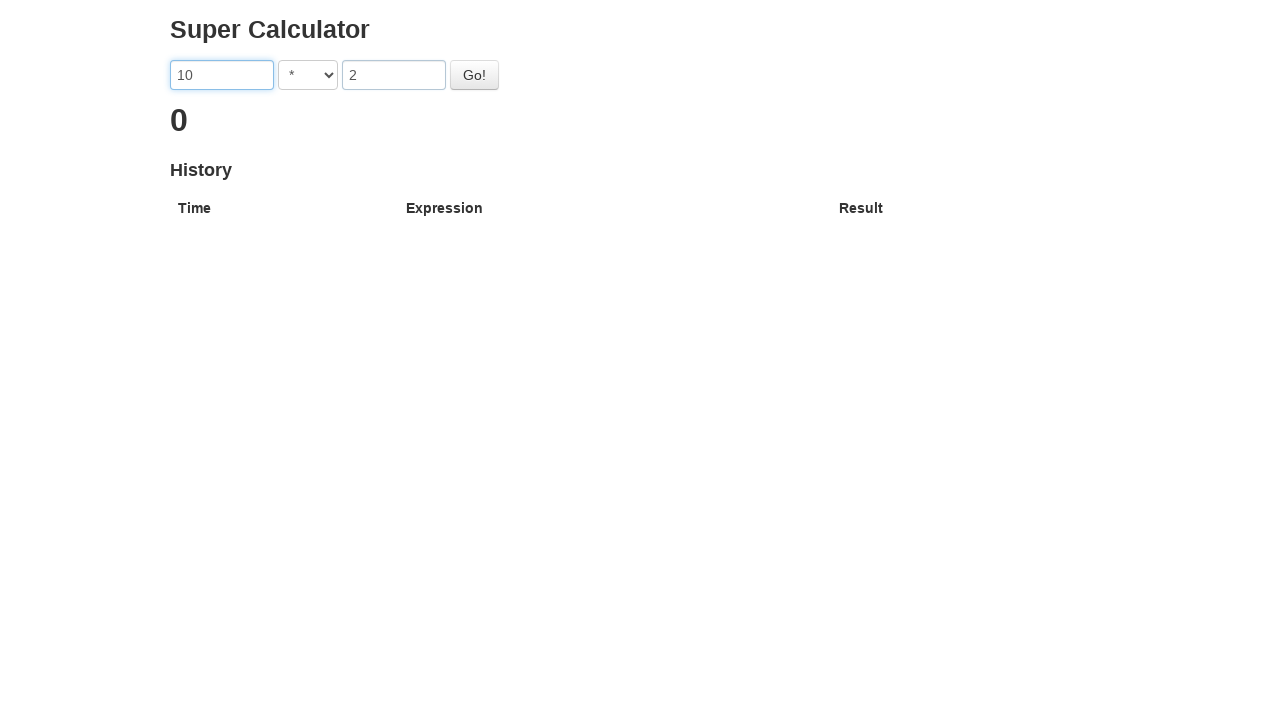

Clicked Go button to calculate 10 * 2 at (474, 75) on #gobutton
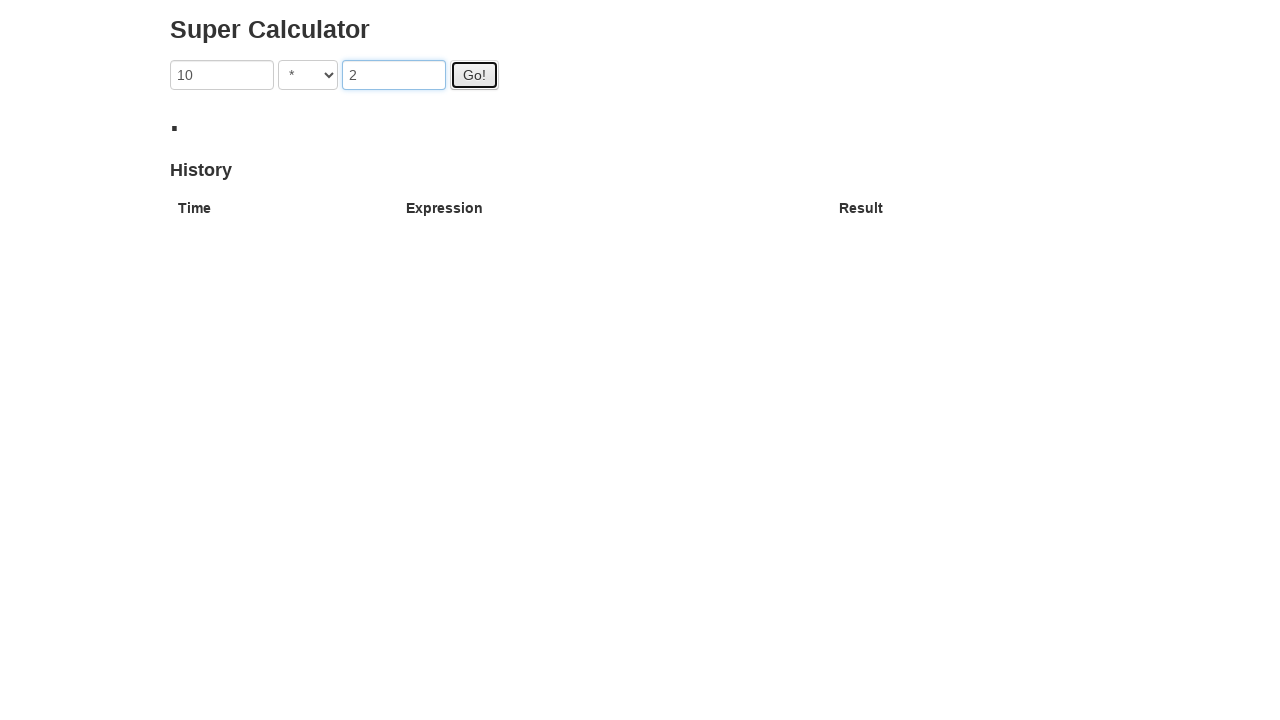

Result displayed showing product of 10 and 2
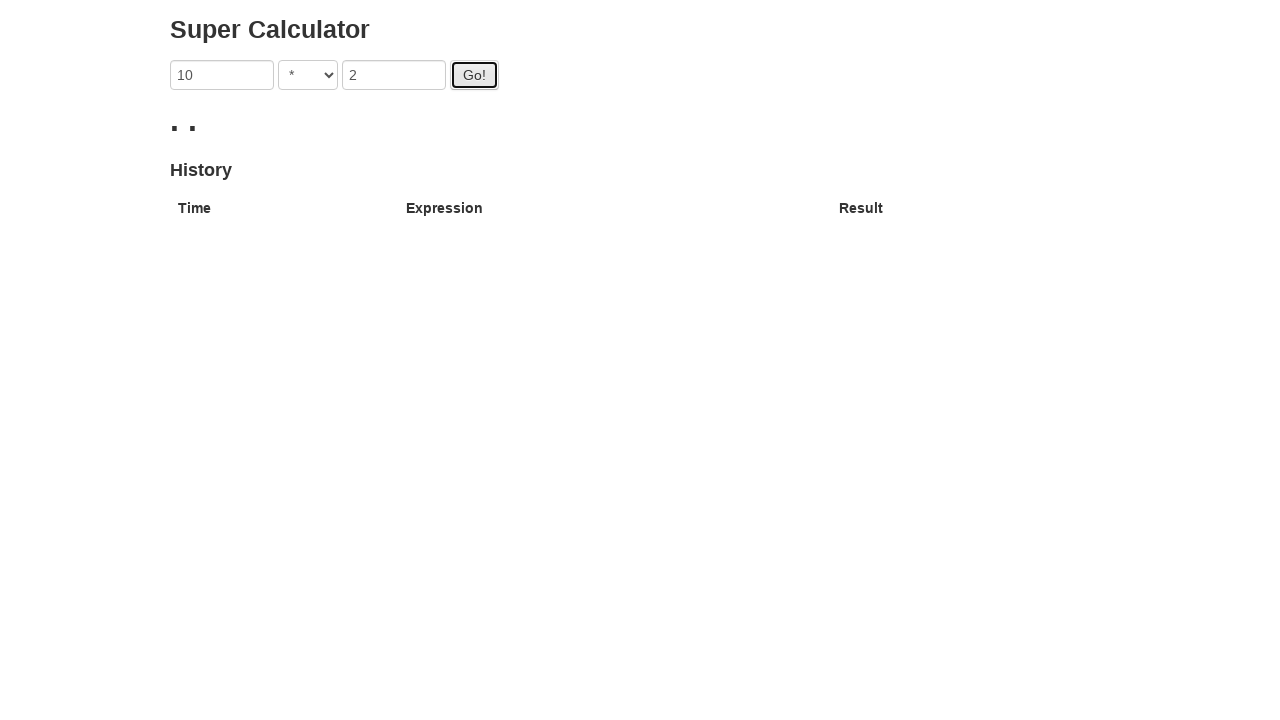

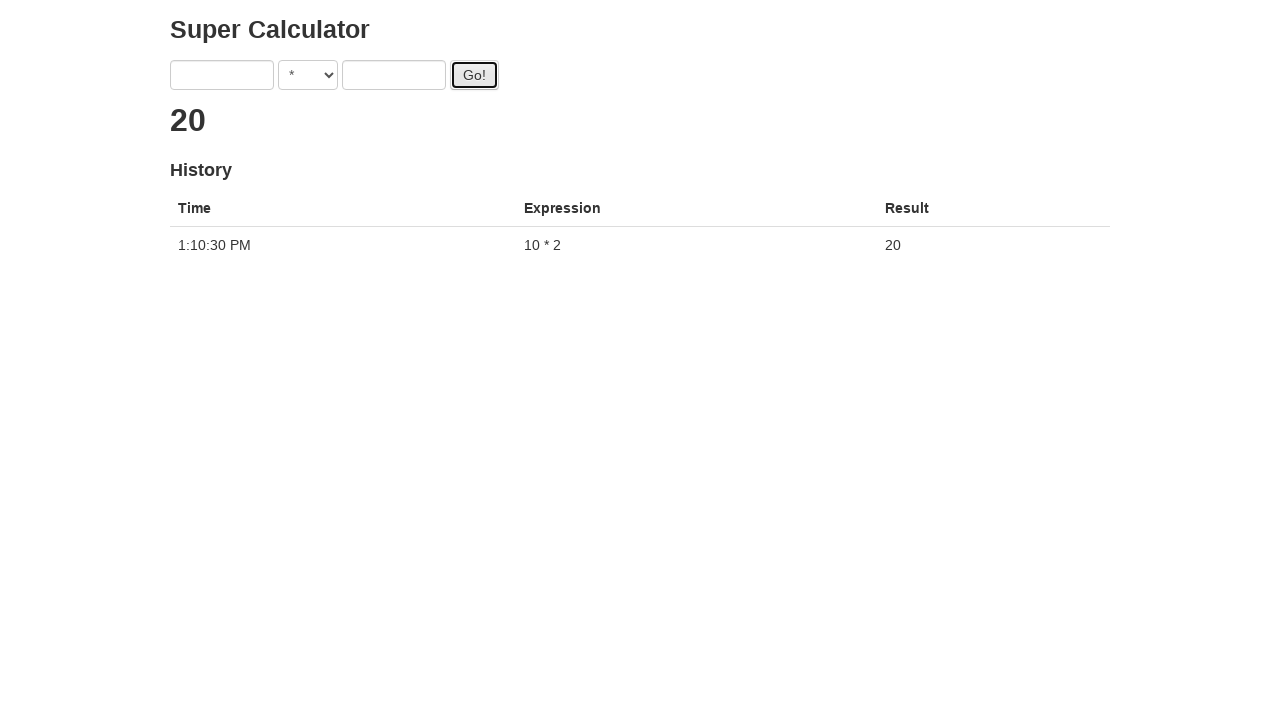